Tests iframe interactions by clicking buttons inside different frames including nested frames and switching between them

Starting URL: https://leafground.com/frame.xhtml

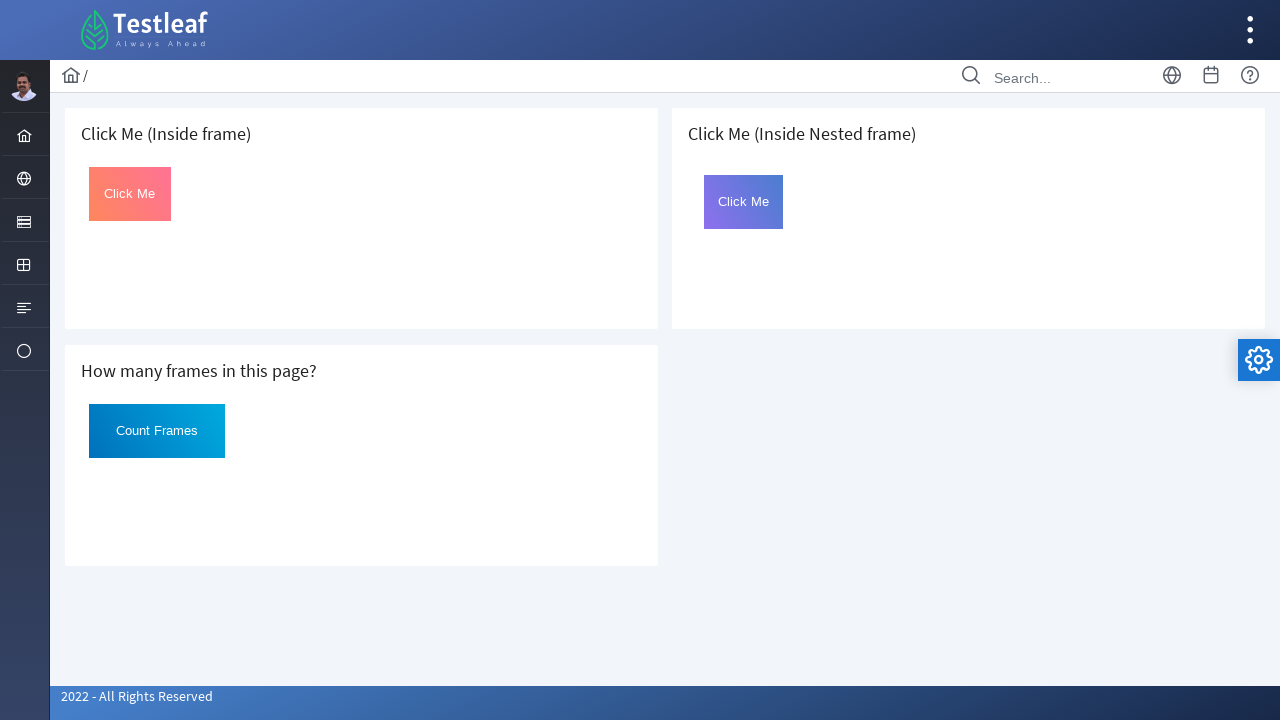

Clicked button in first iframe at (130, 194) on iframe >> nth=0 >> internal:control=enter-frame >> #Click
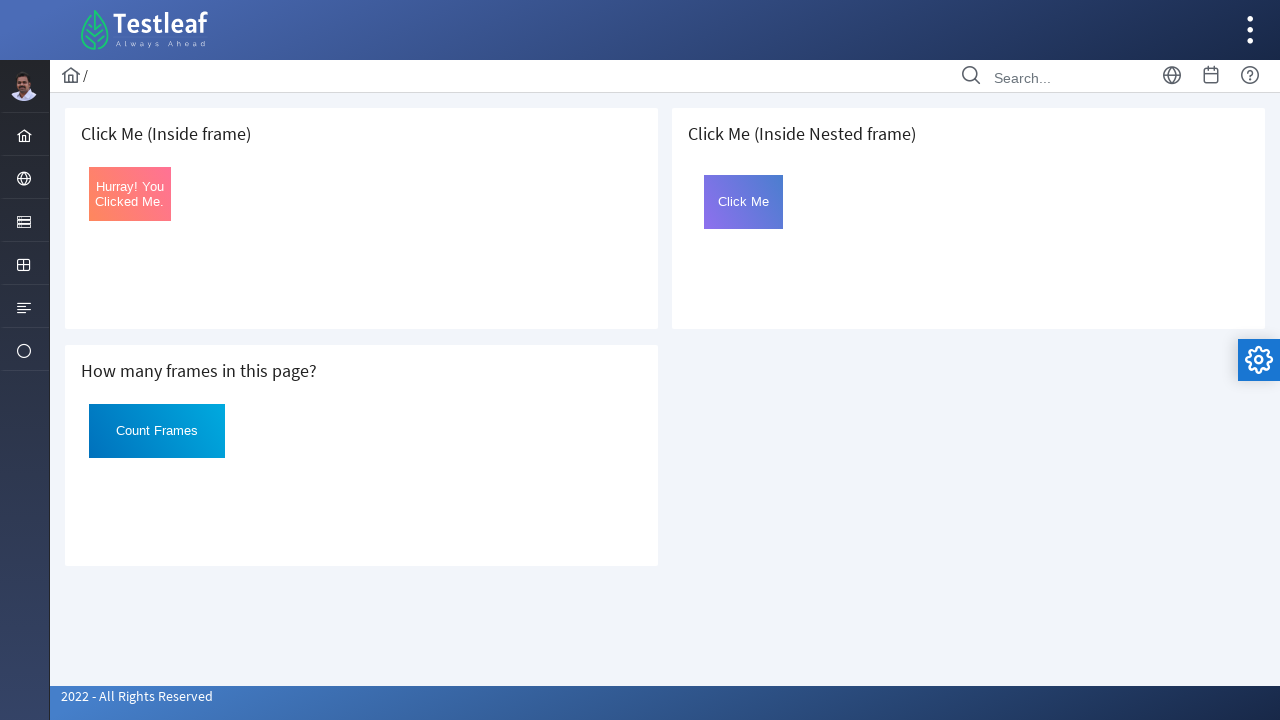

Retrieved text content from button in second iframe
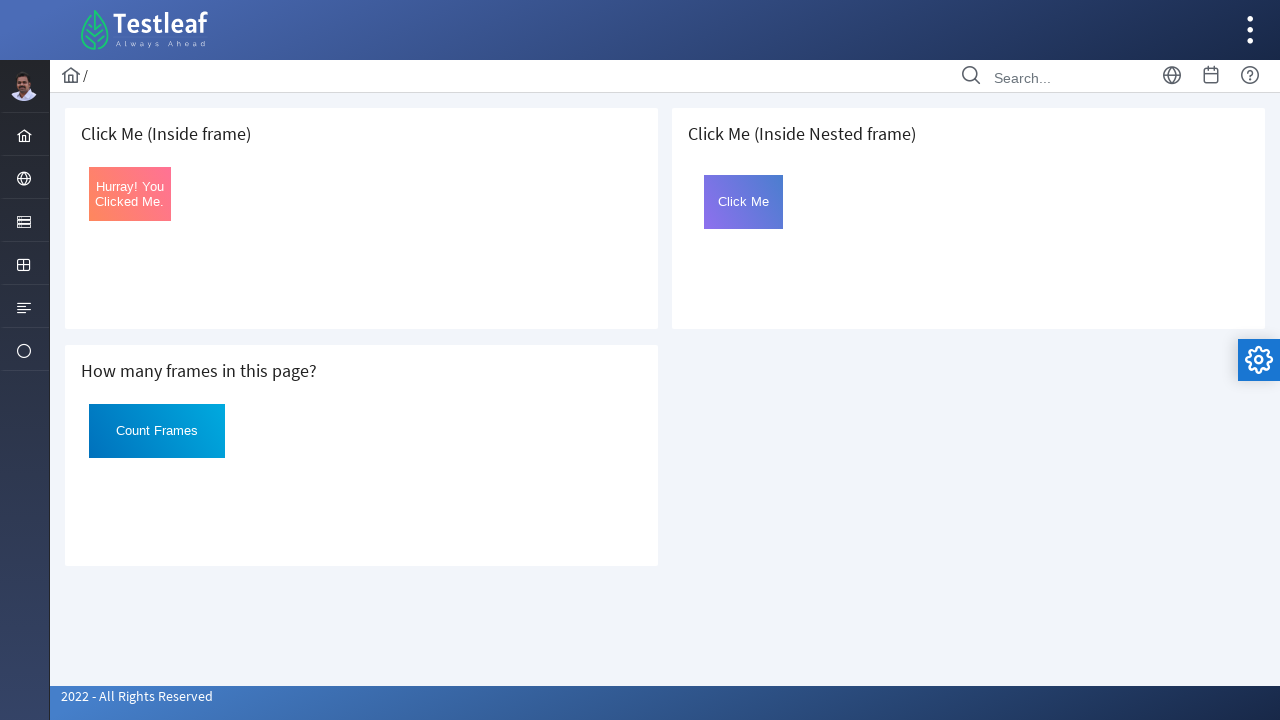

Clicked button in nested frame within third iframe at (744, 202) on iframe >> nth=2 >> internal:control=enter-frame >> iframe[name='frame2'] >> inte
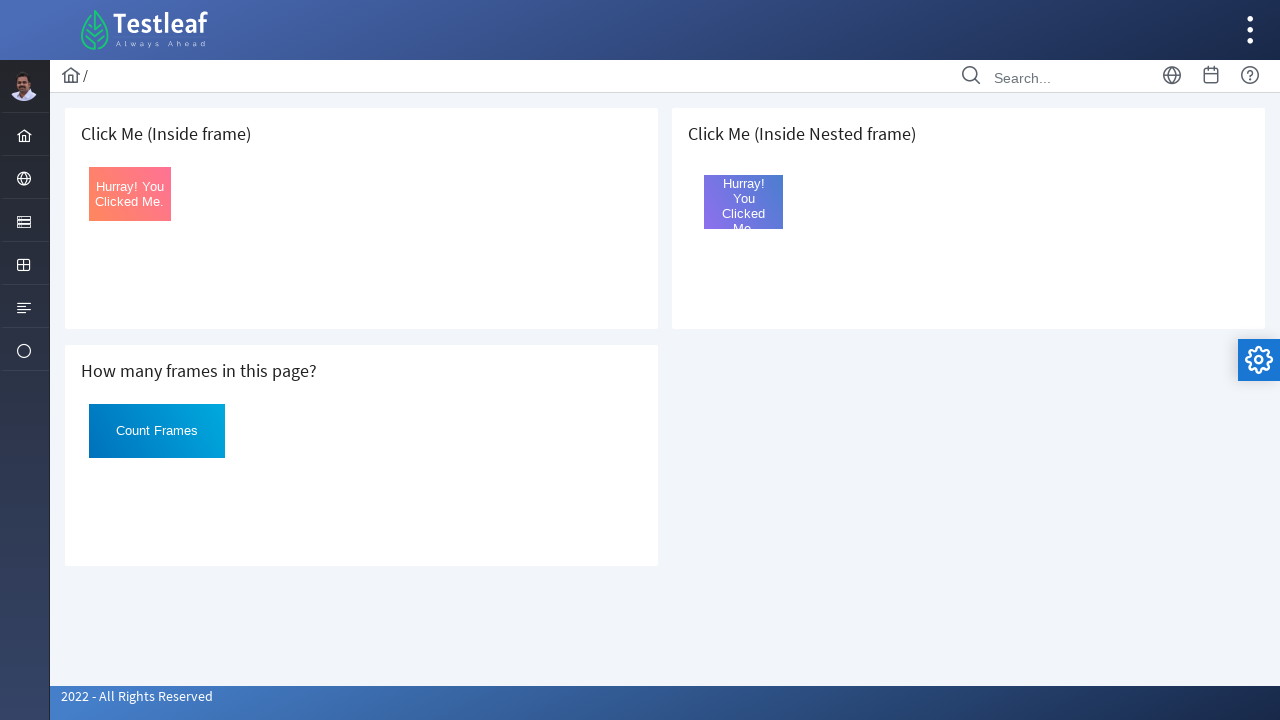

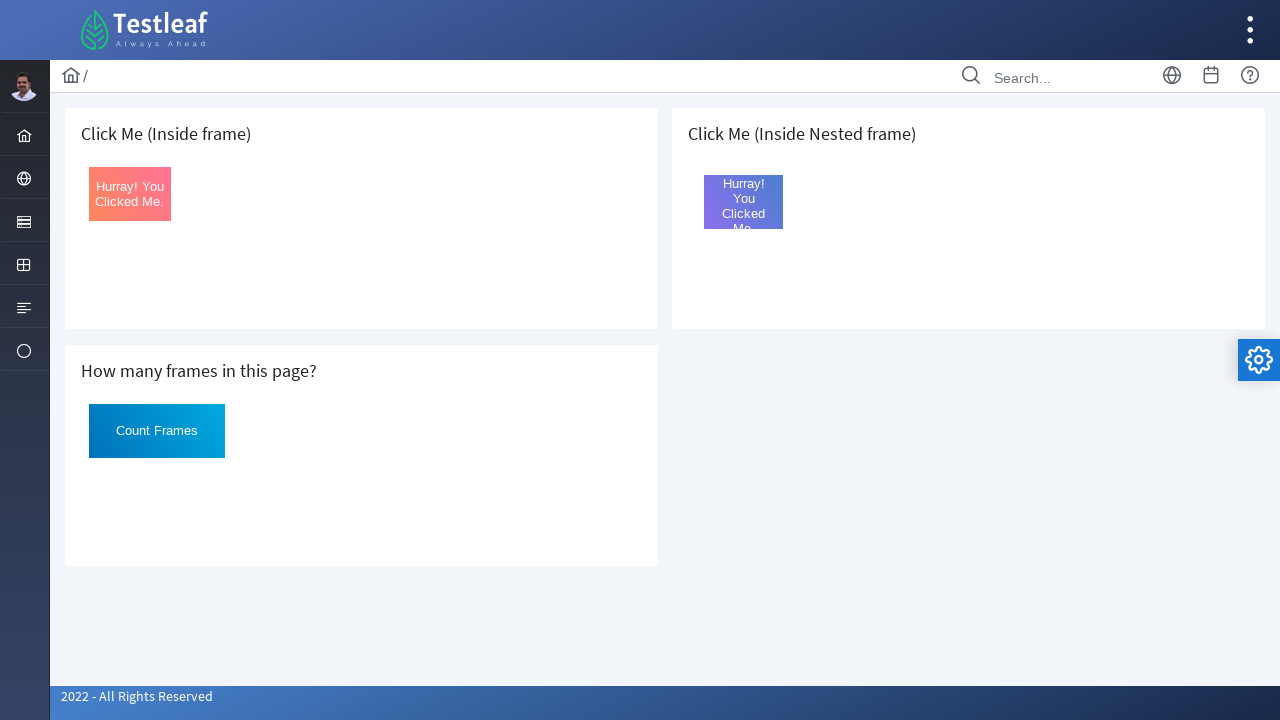